Tests mouse wheel scrolling by scrolling down the page

Starting URL: https://practice.cydeo.com/

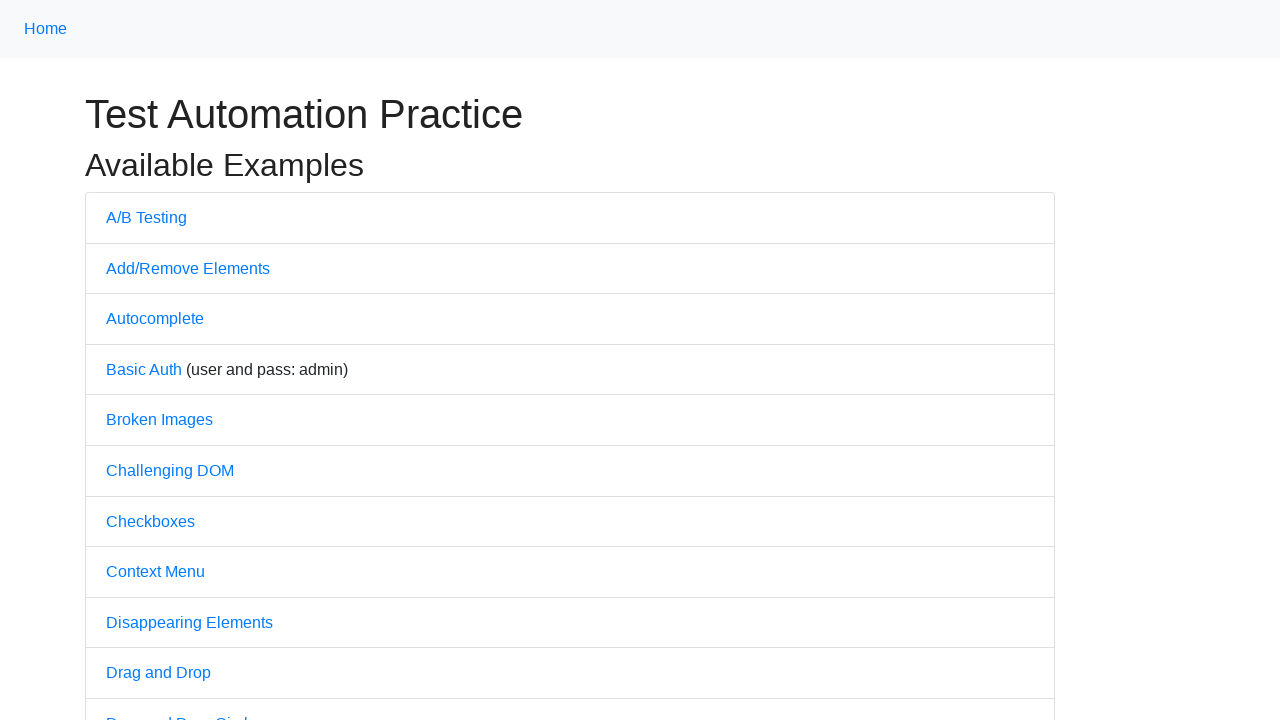

Navigated to https://practice.cydeo.com/
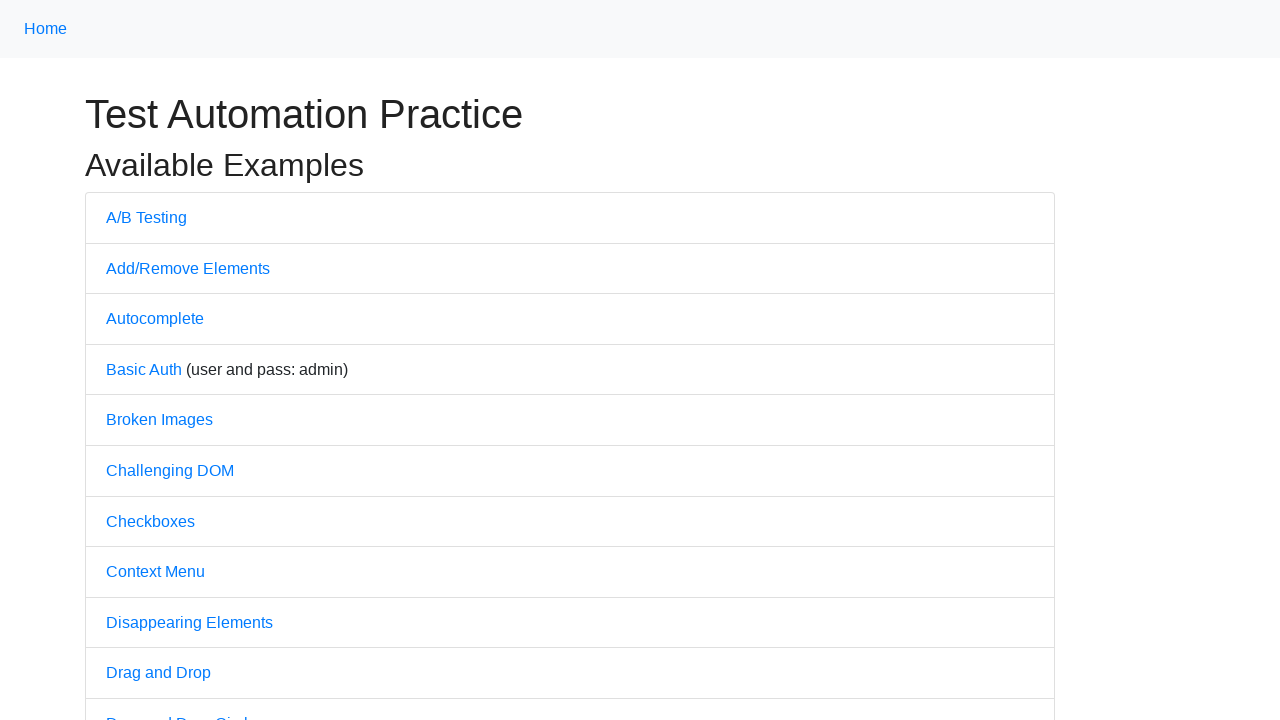

Scrolled down the page using mouse wheel
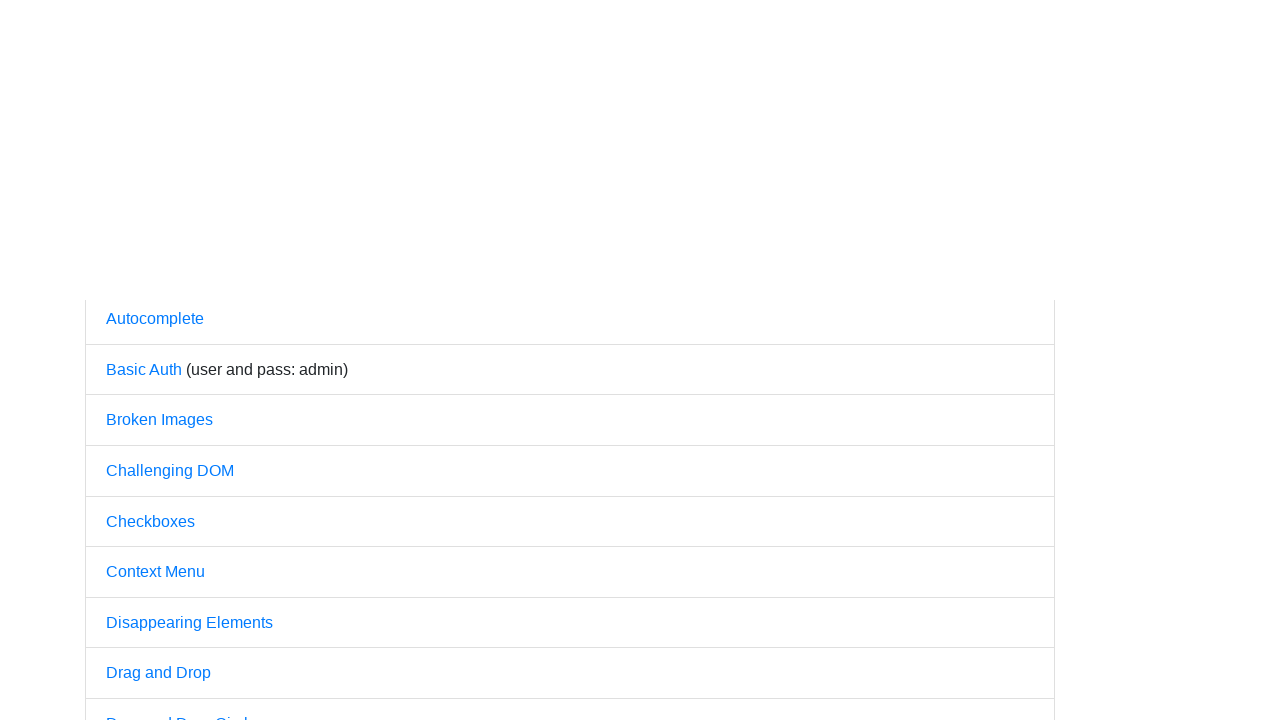

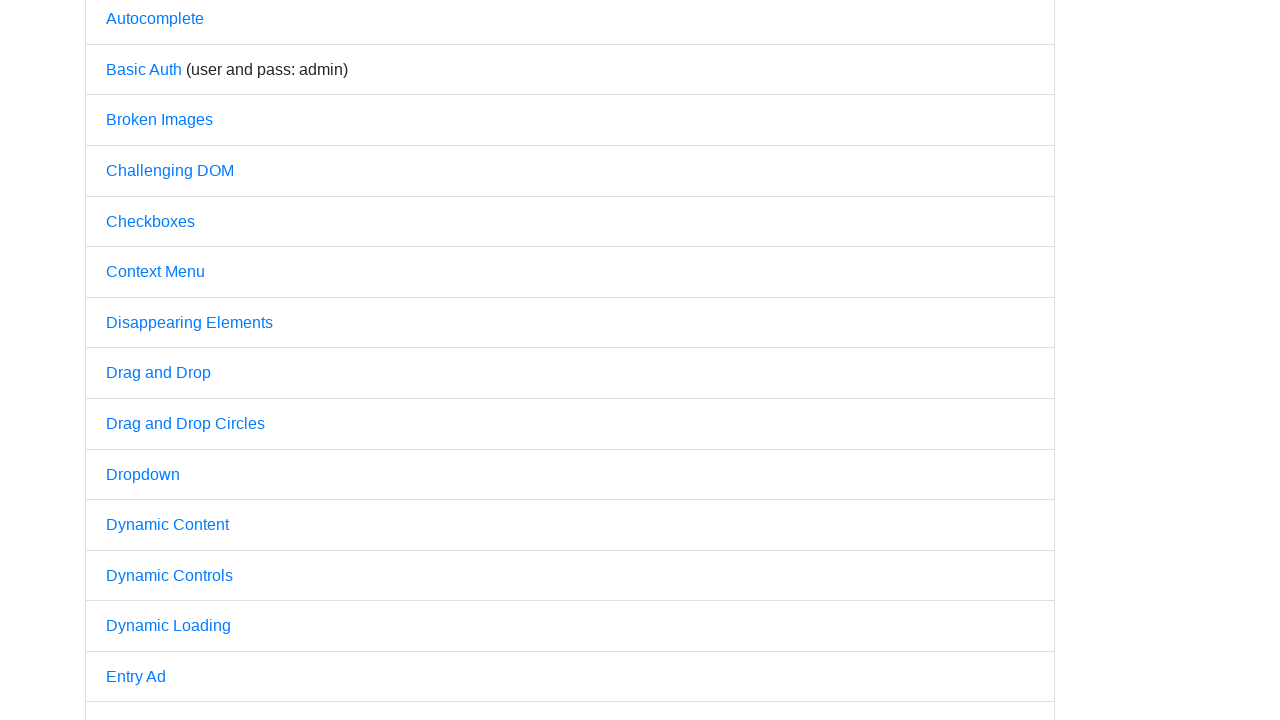